Navigates to ezworks.ai website and verifies that all links on the page are accessible by iterating through them

Starting URL: https://www.ezworks.ai/

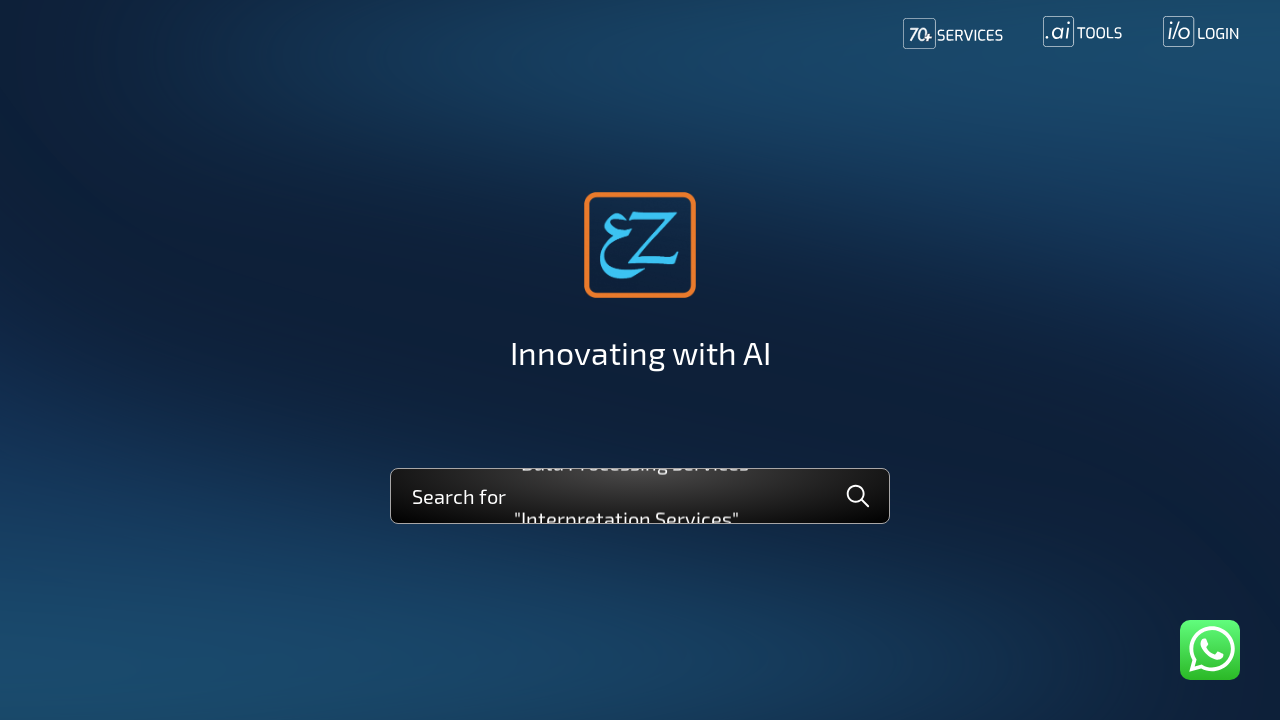

Waited for page to fully load (networkidle state)
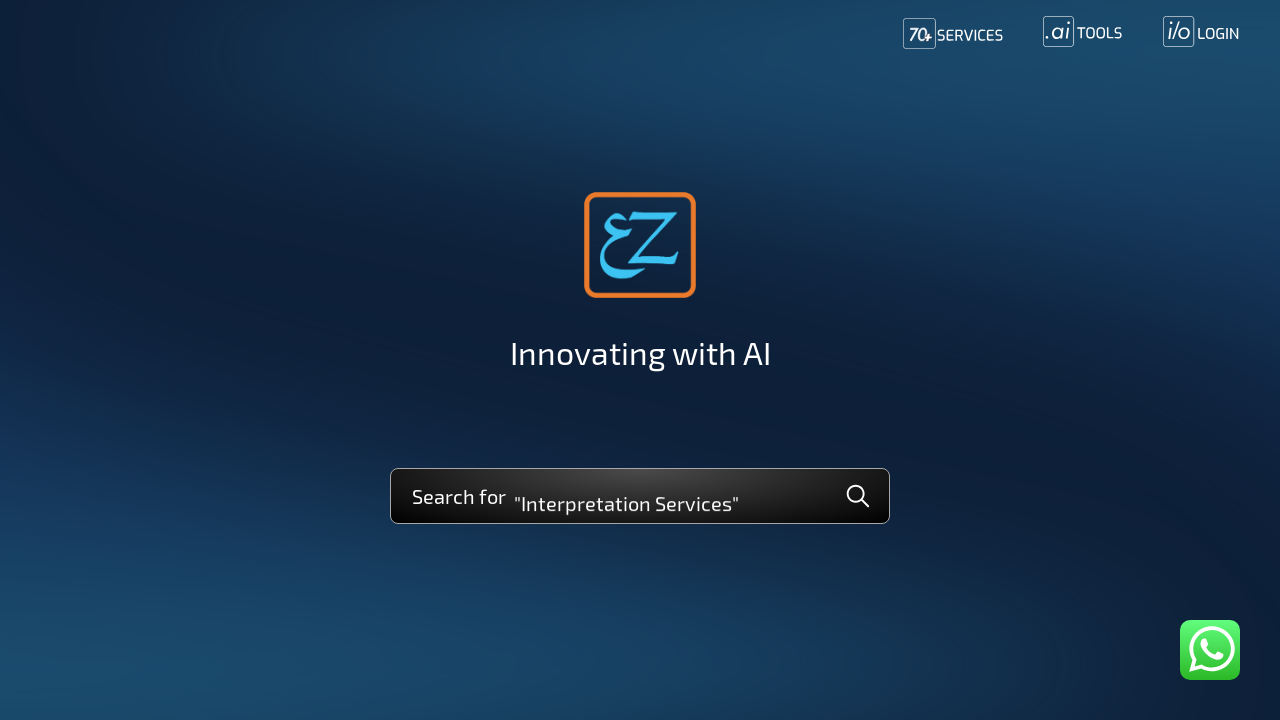

Located all anchor elements on the page
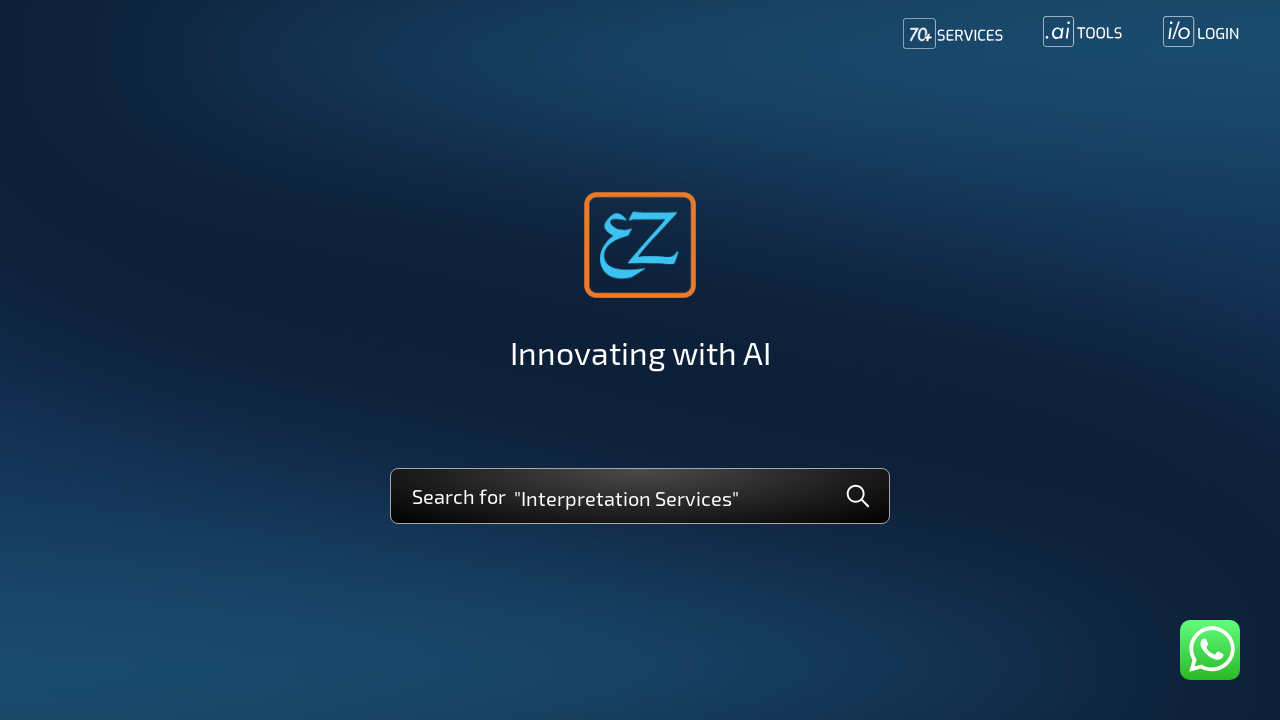

Verified that links are present on the page - found 26 links
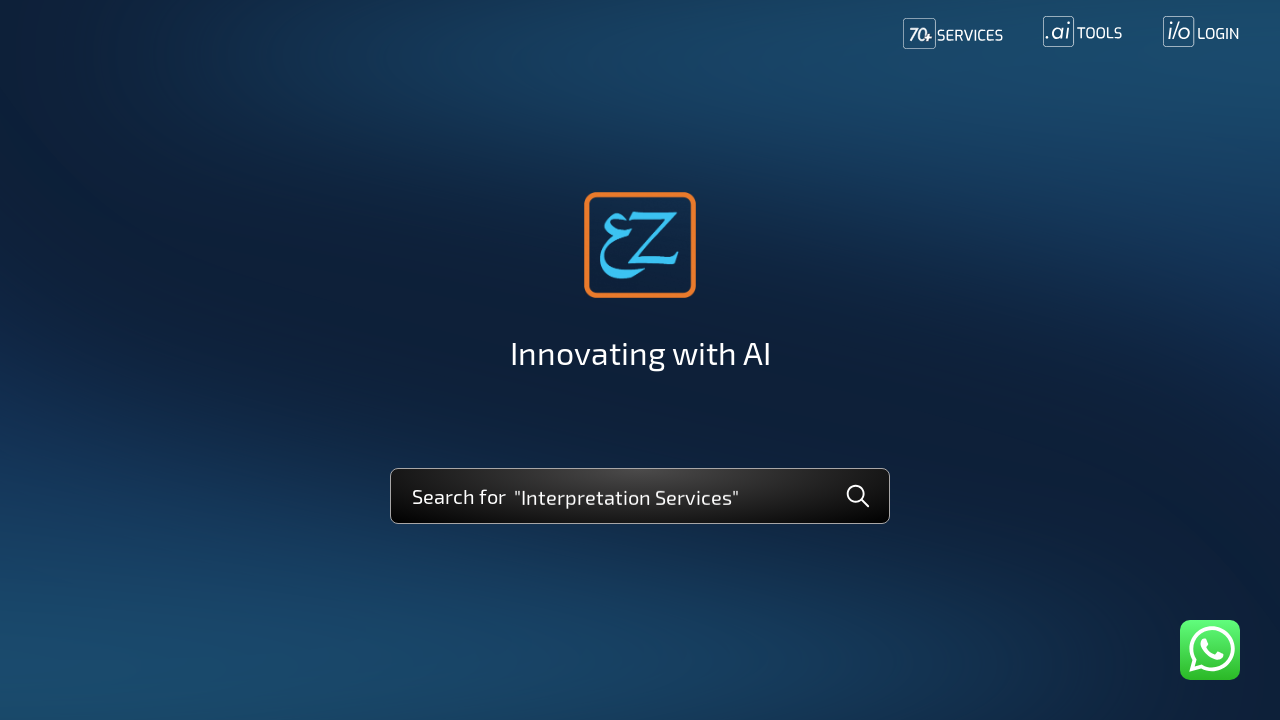

Logged total link count: 26 links
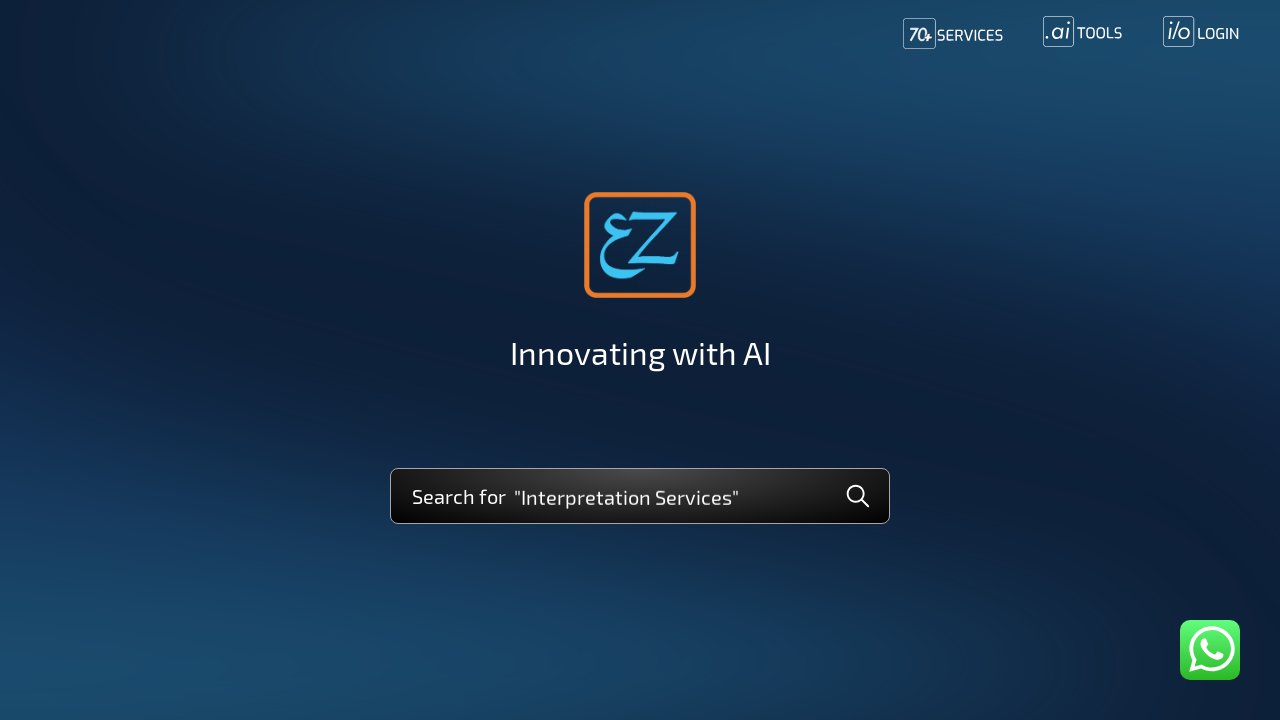

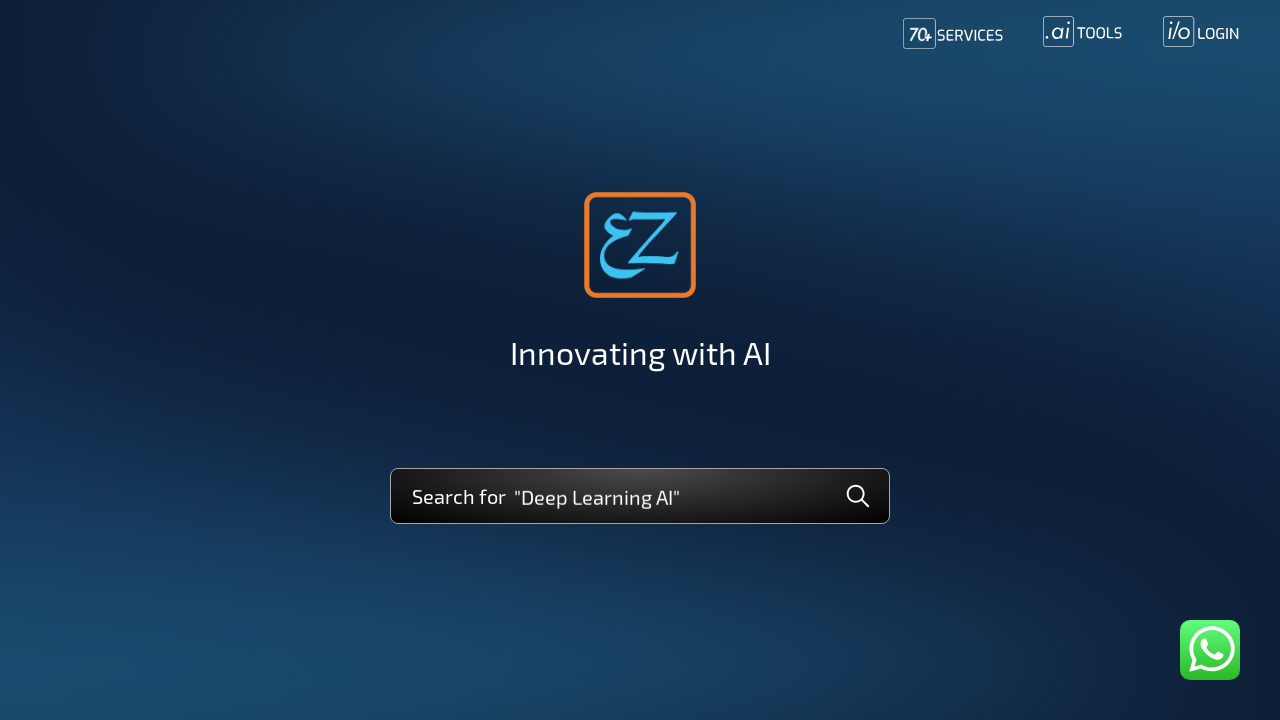